Verifies that the "Forgot Password?" link is displayed on the login page

Starting URL: https://cannatrader-frontend.vercel.app/home

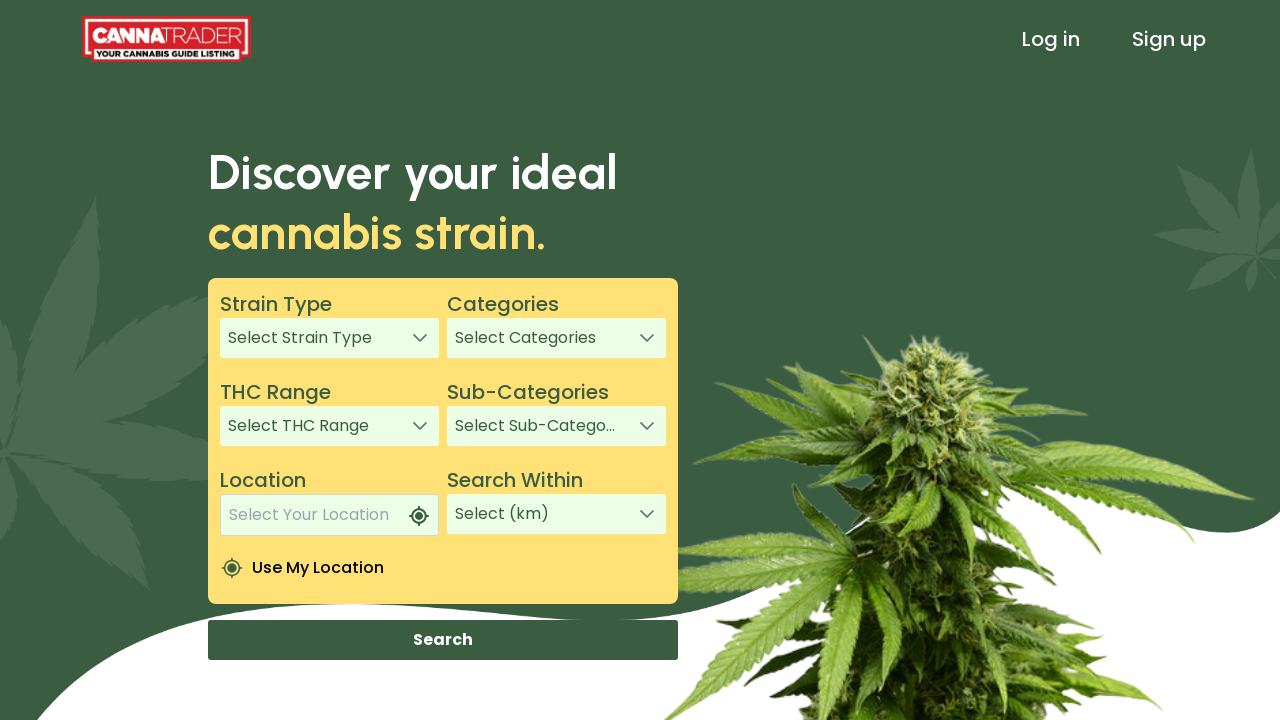

Navigated to home page
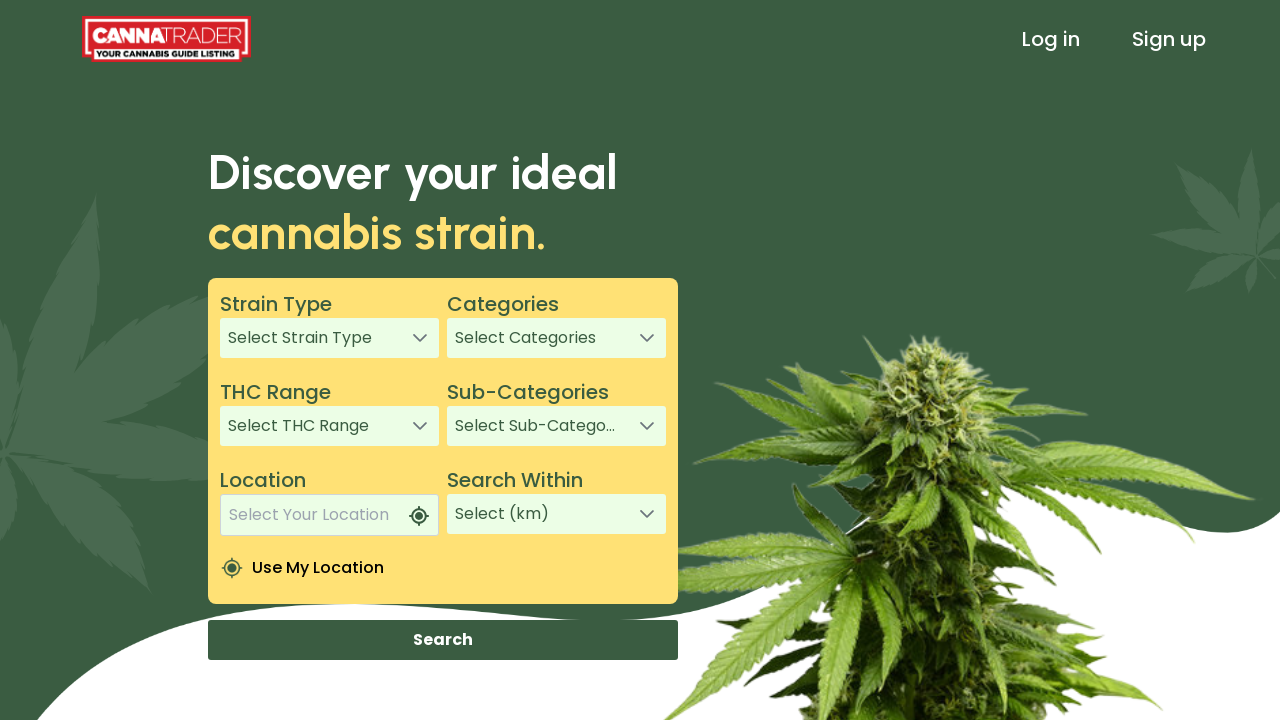

Clicked on Log in link at (1051, 39) on a:text('Log in')
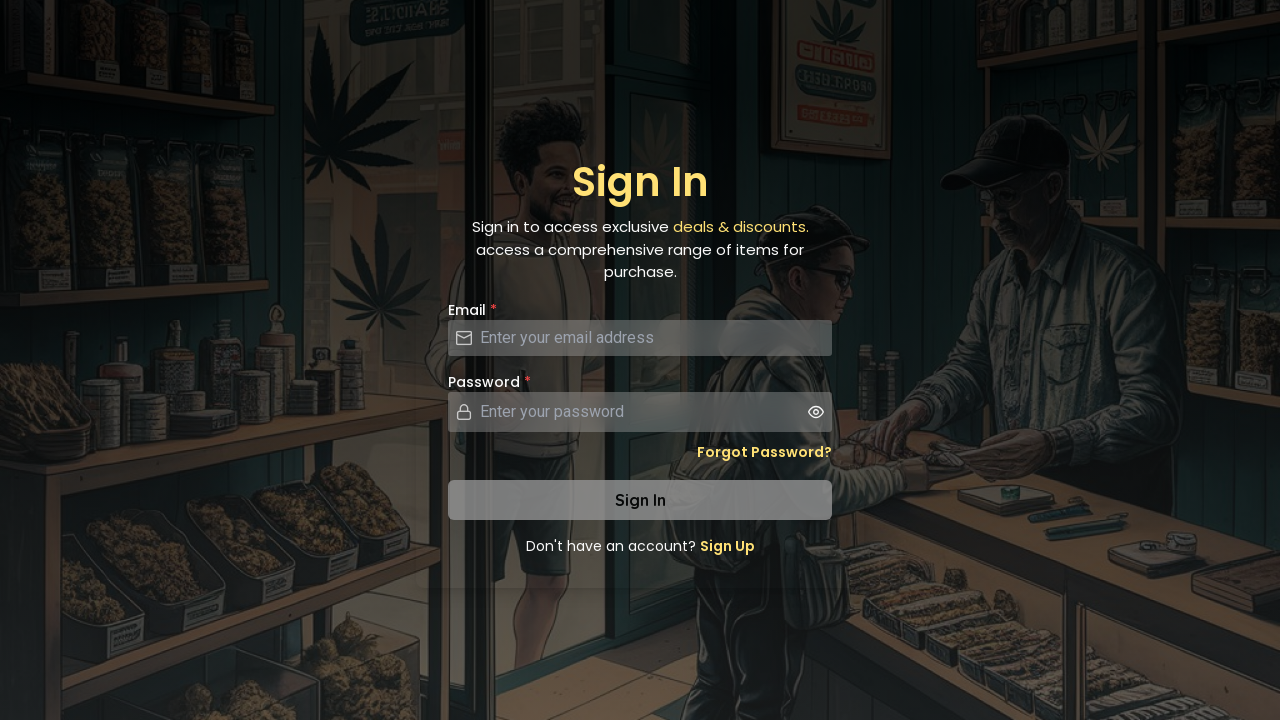

Forgot Password? link is displayed on login page
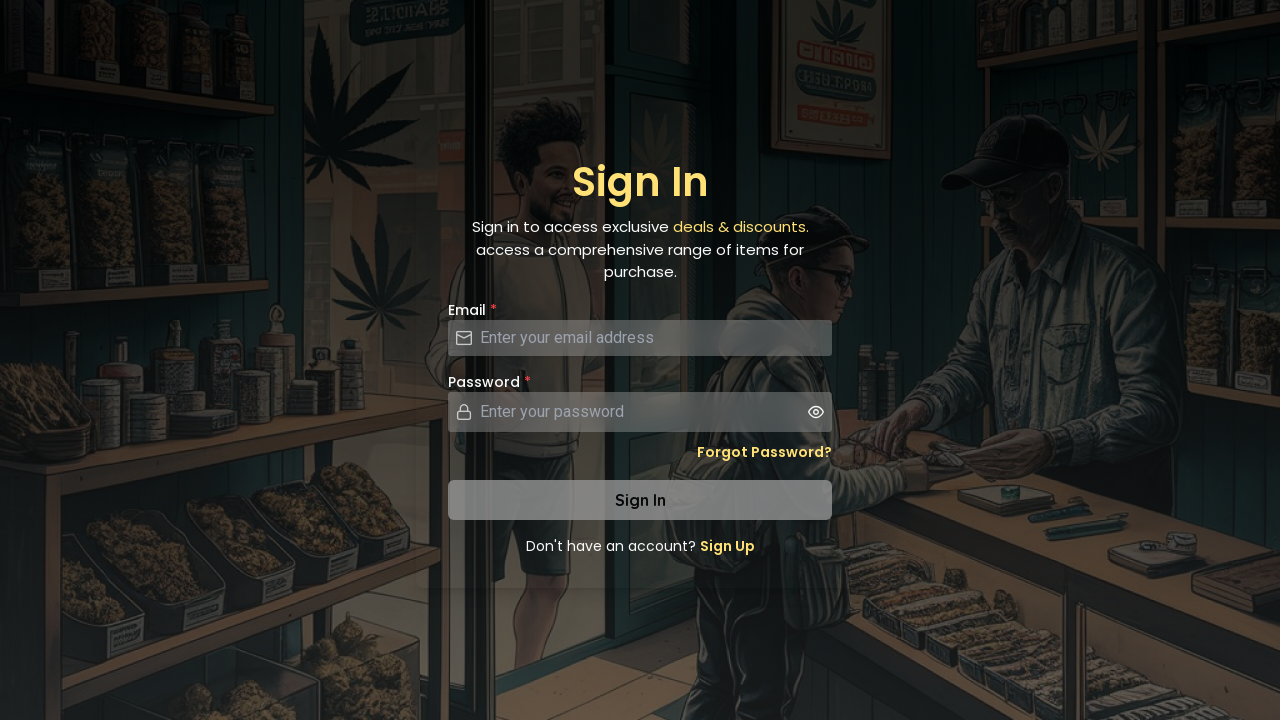

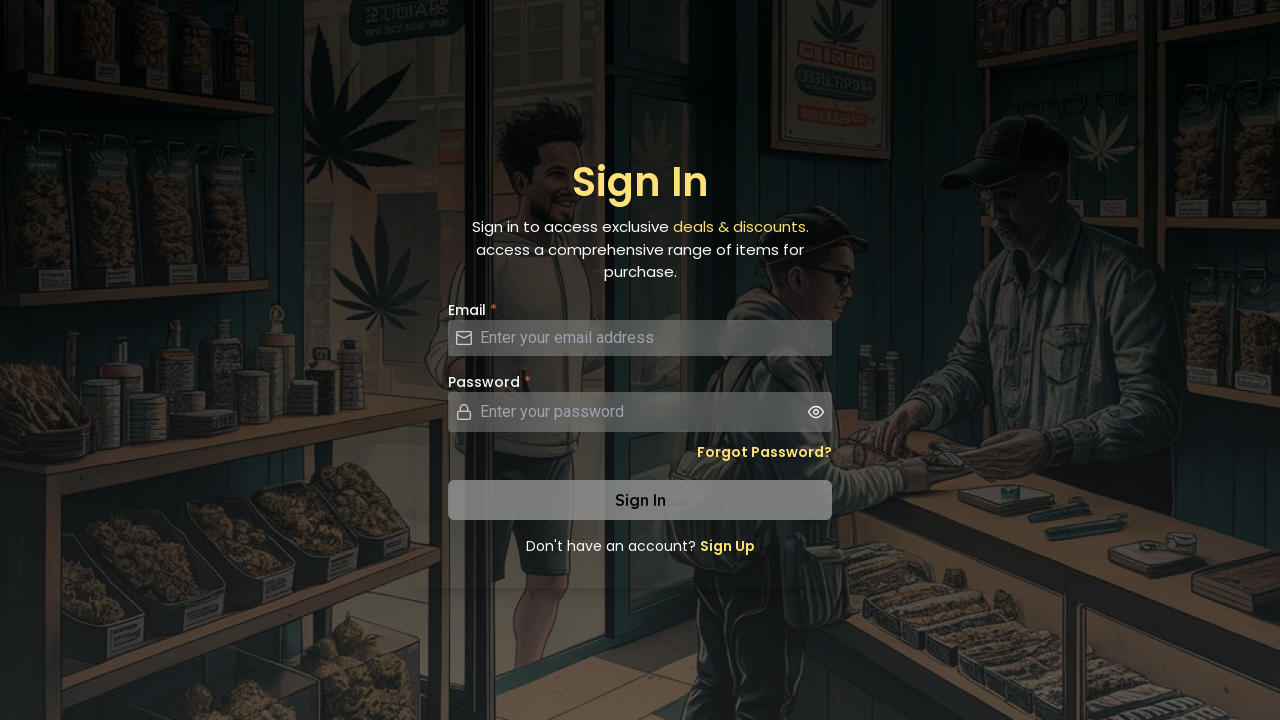